Navigates to the Substack discover page and sets the viewport size to verify the page loads correctly.

Starting URL: https://reader.substack.com/discover

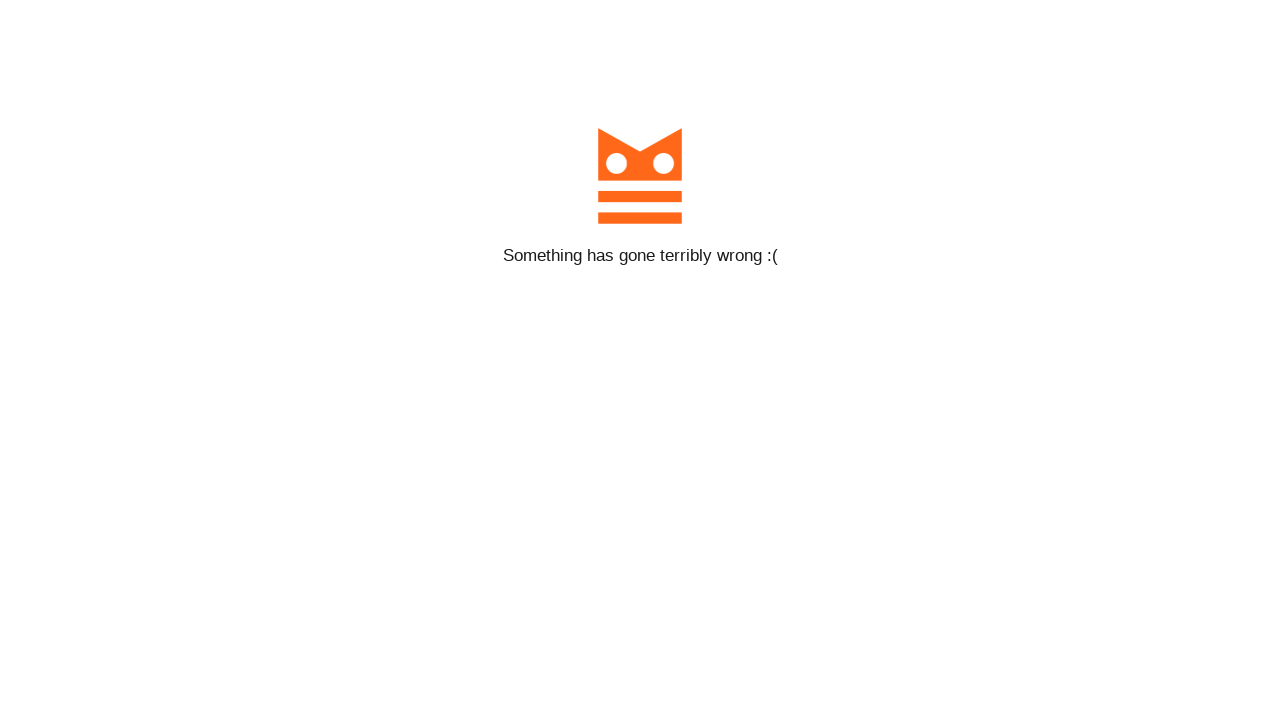

Set viewport size to 1200x800
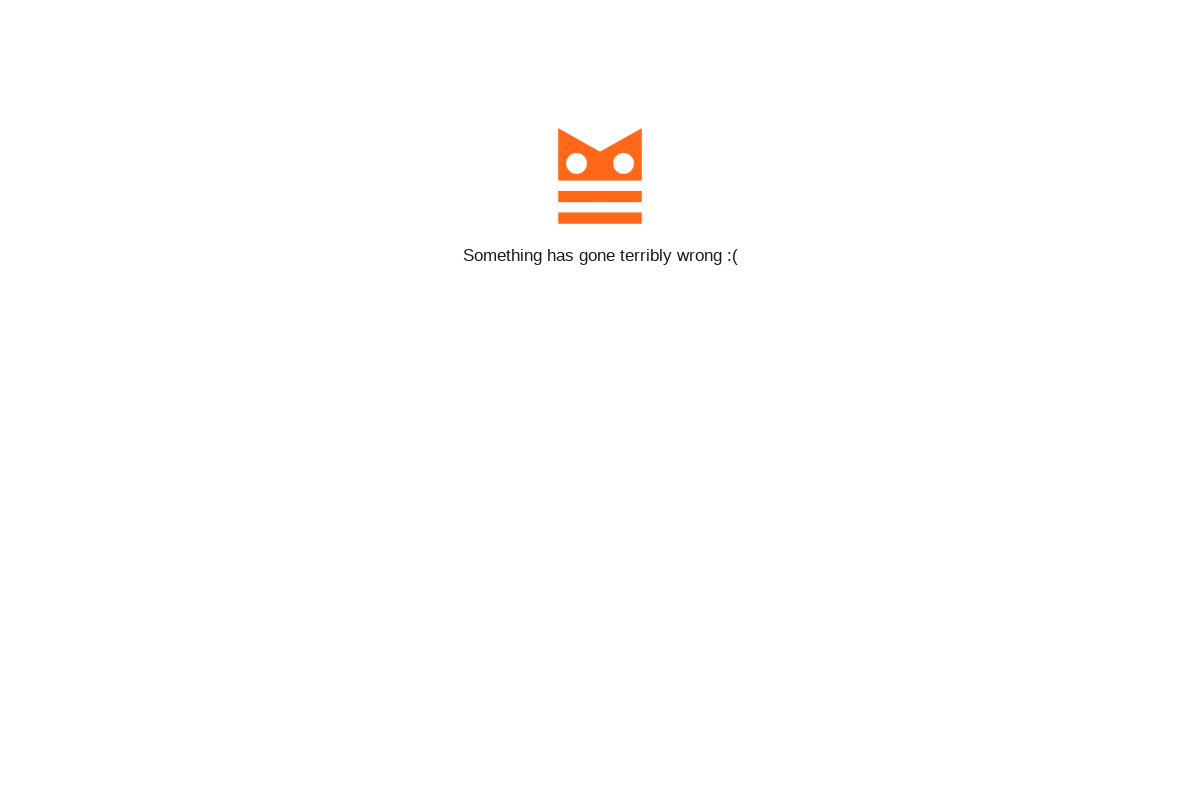

Substack discover page loaded successfully with networkidle state
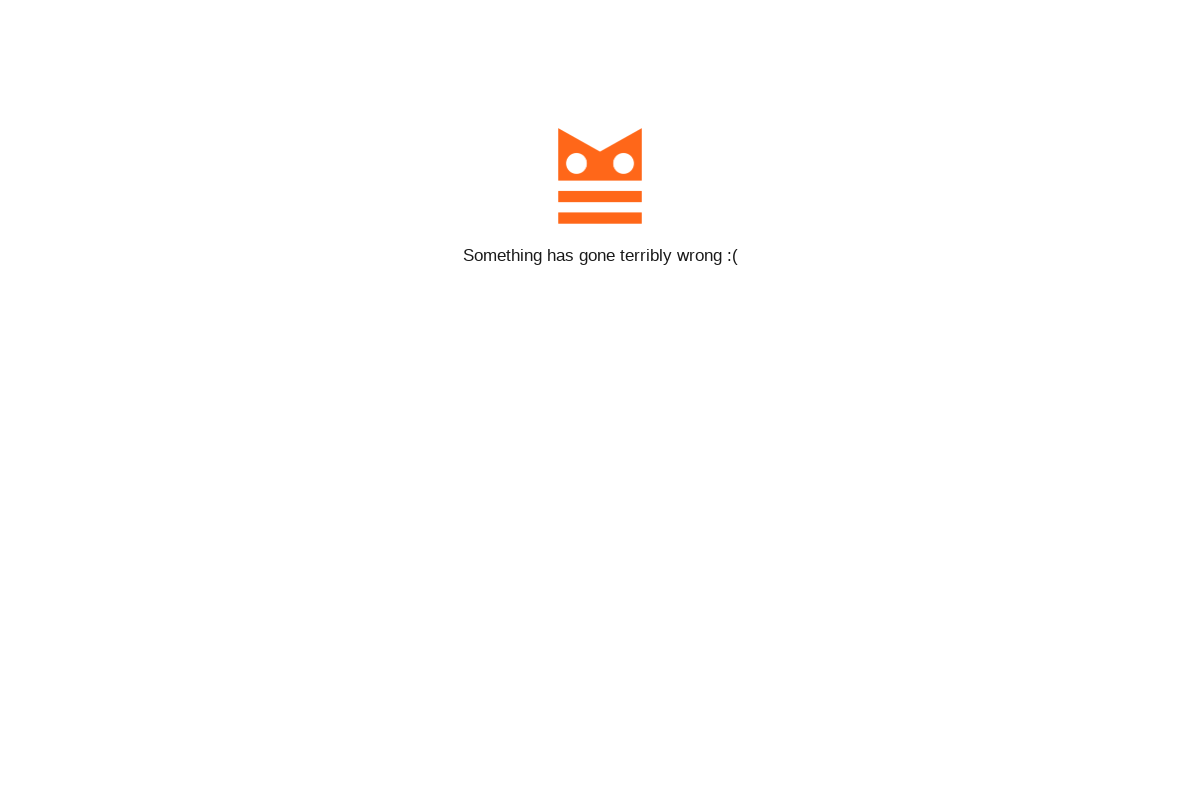

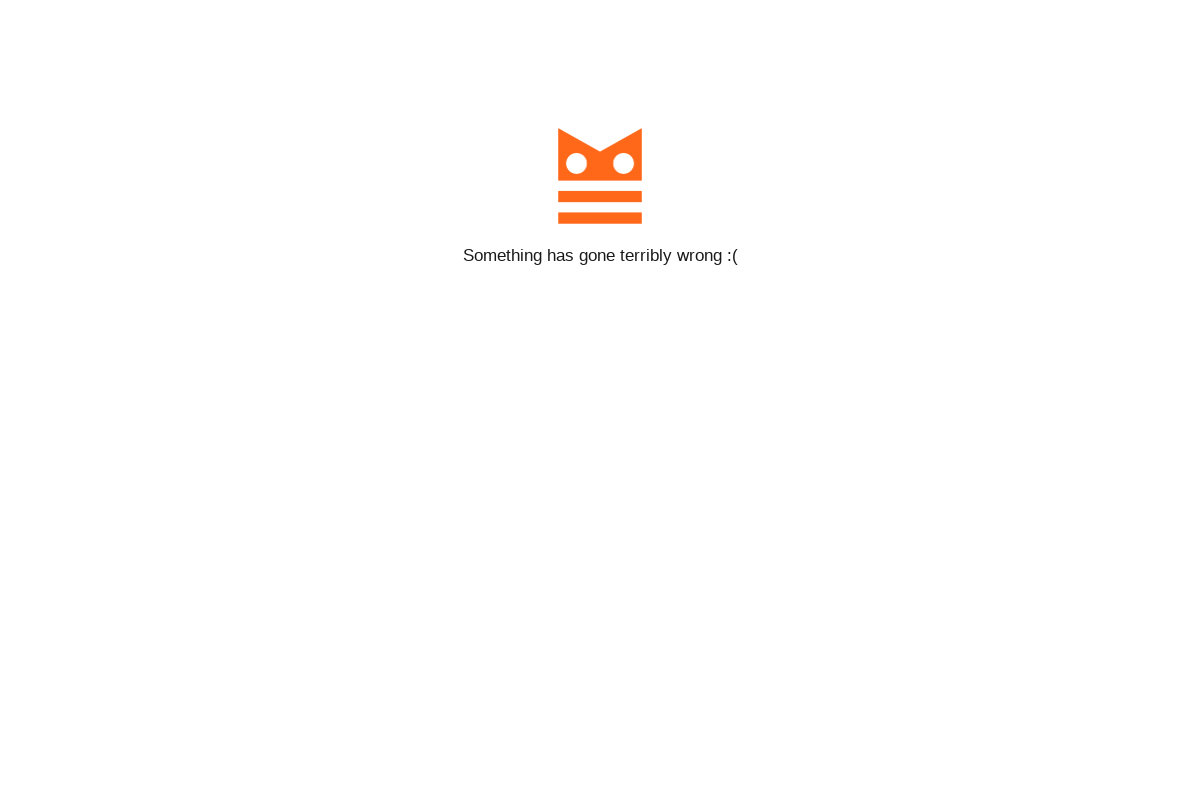